Tests staying on the current page by clicking a button and dismissing the JavaScript alert, then verifying the confirmation text appears

Starting URL: https://kristinek.github.io/site/examples/alerts_popups

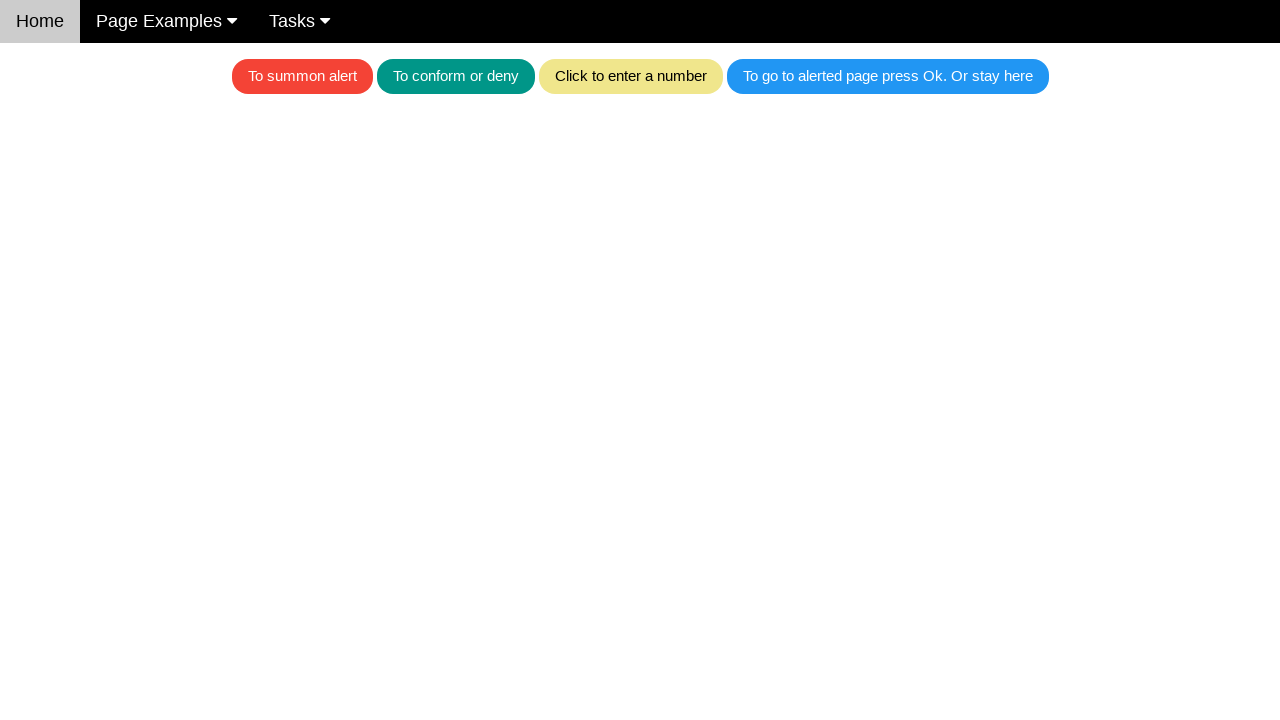

Set up dialog handler to dismiss alerts
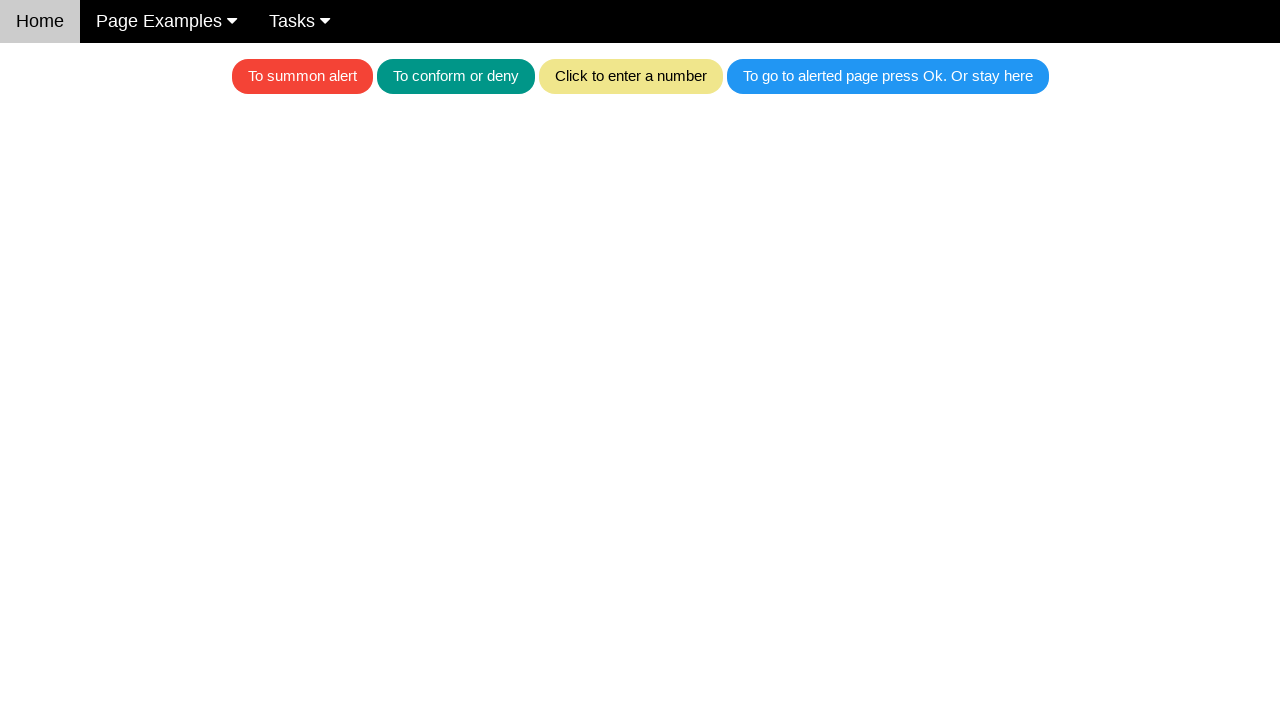

Clicked button to trigger JavaScript alert at (888, 76) on button:has-text('To go to alerted page press Ok. Or stay here')
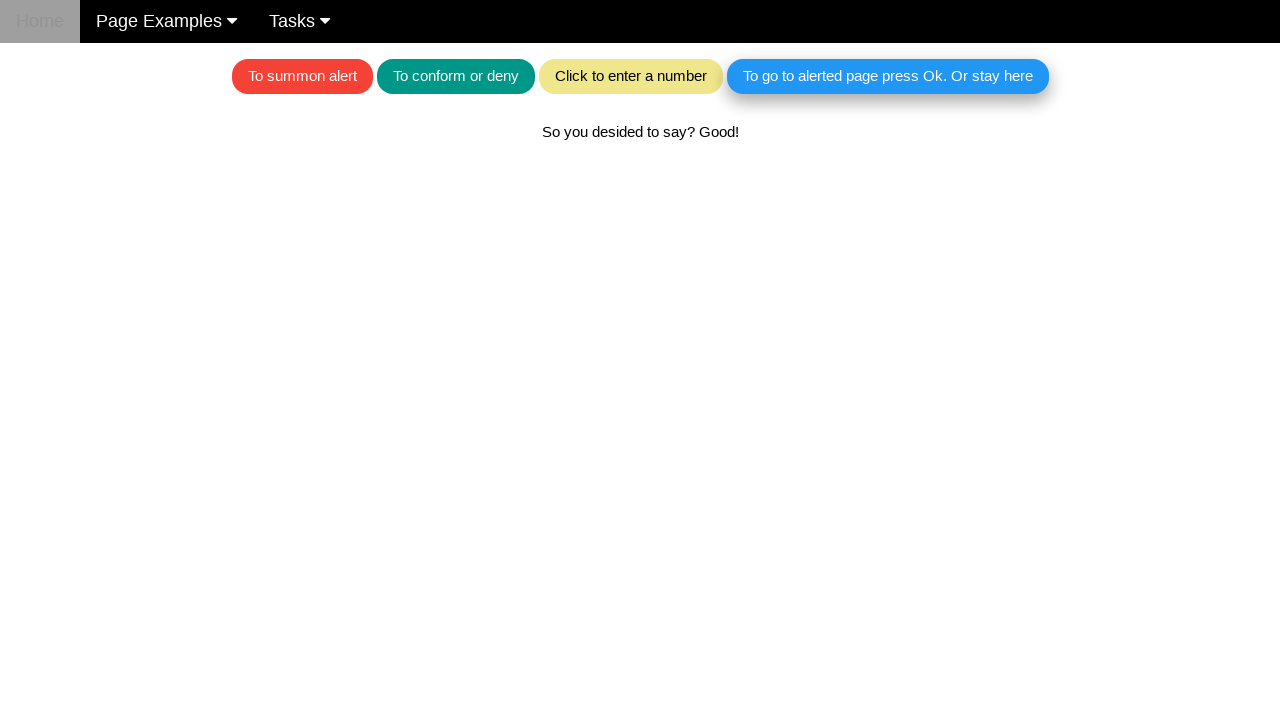

Waited for confirmation text to appear after dismissing alert
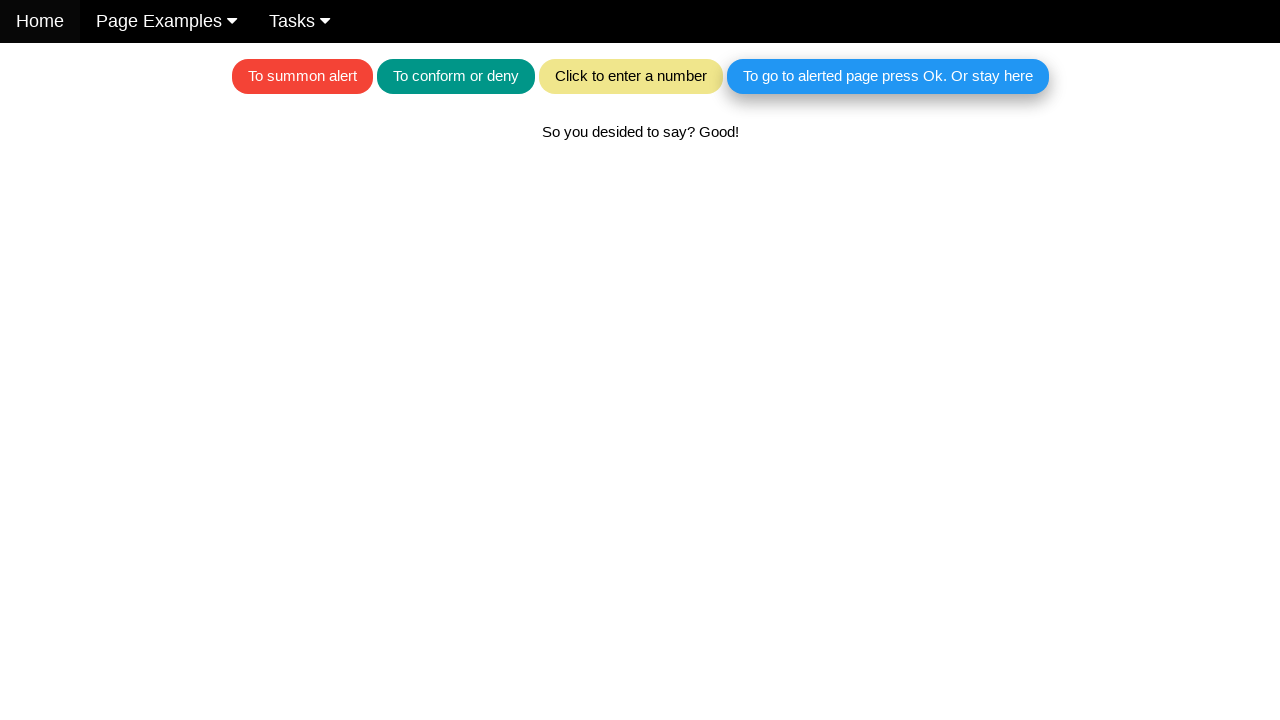

Located confirmation text element
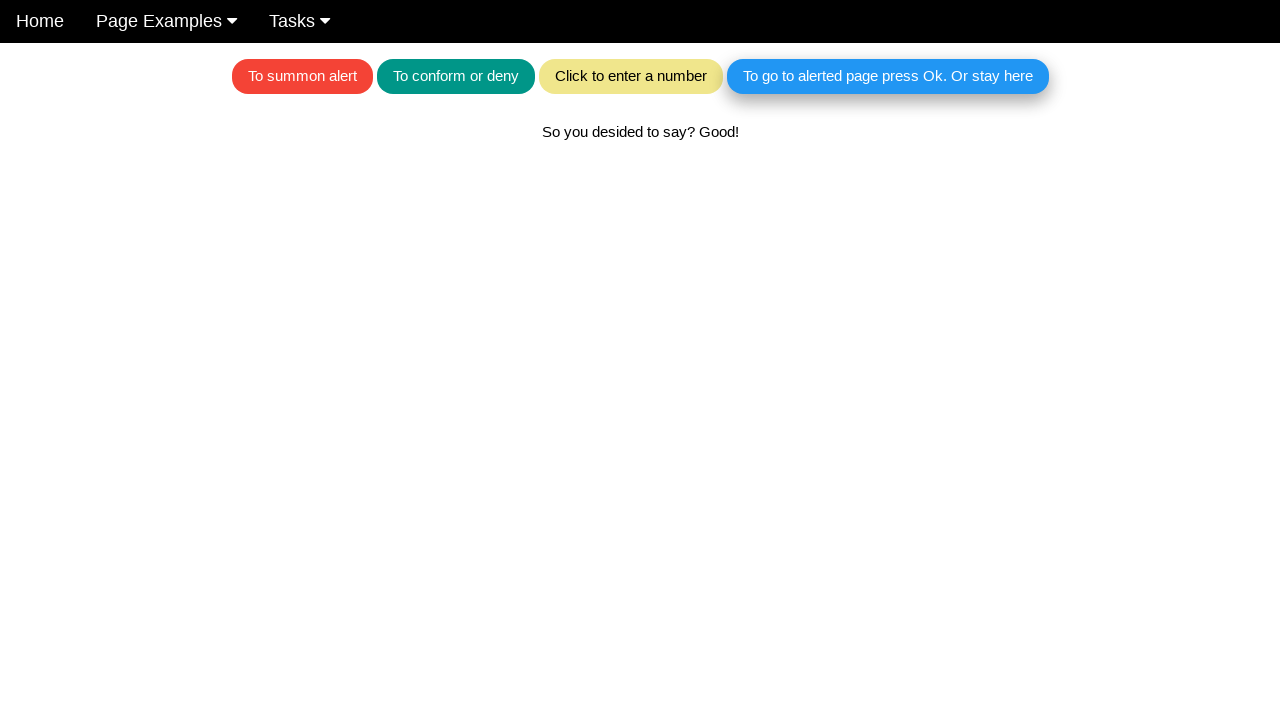

Confirmed text element is visible on page
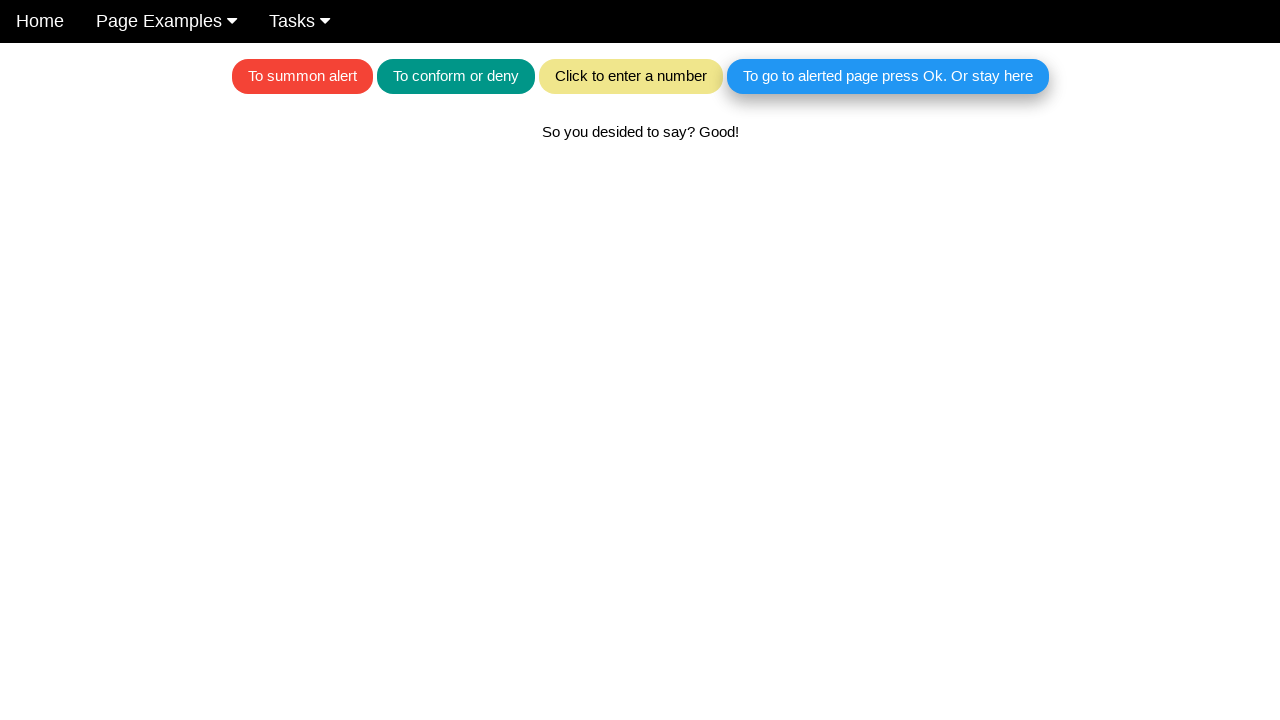

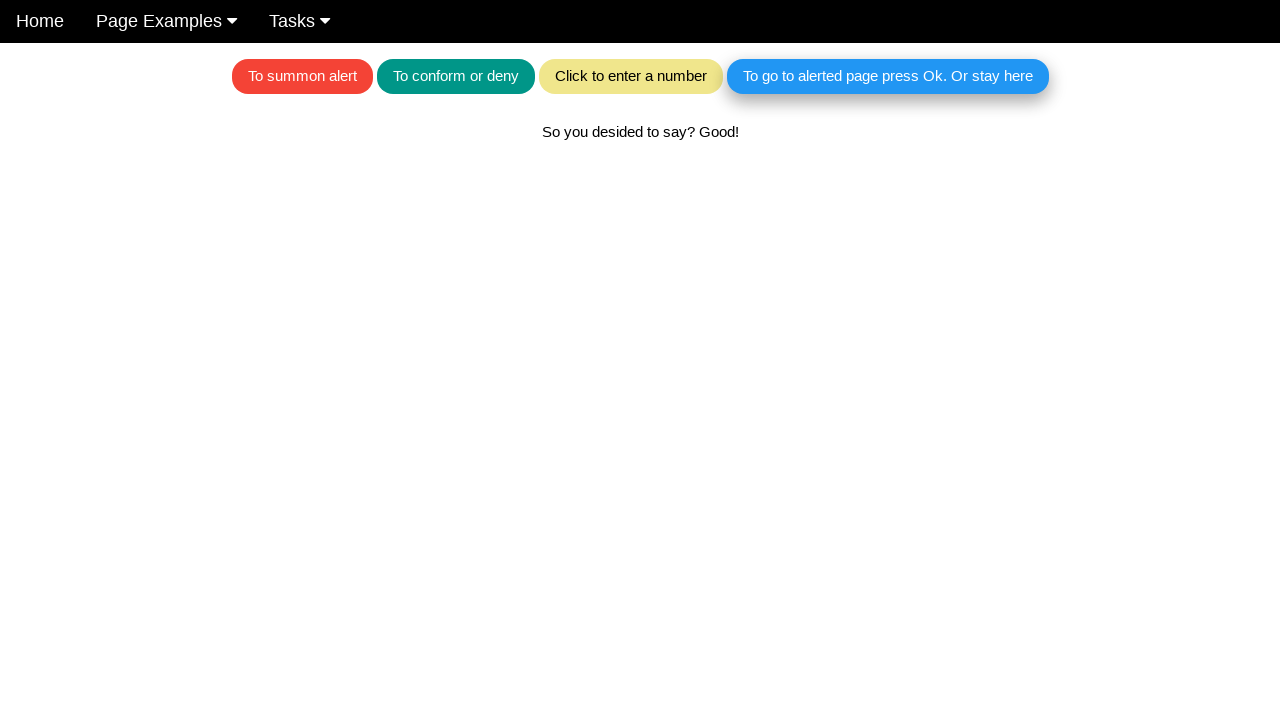